Verifies that clicking the Created link shows a 201 response message

Starting URL: https://demoqa.com/links

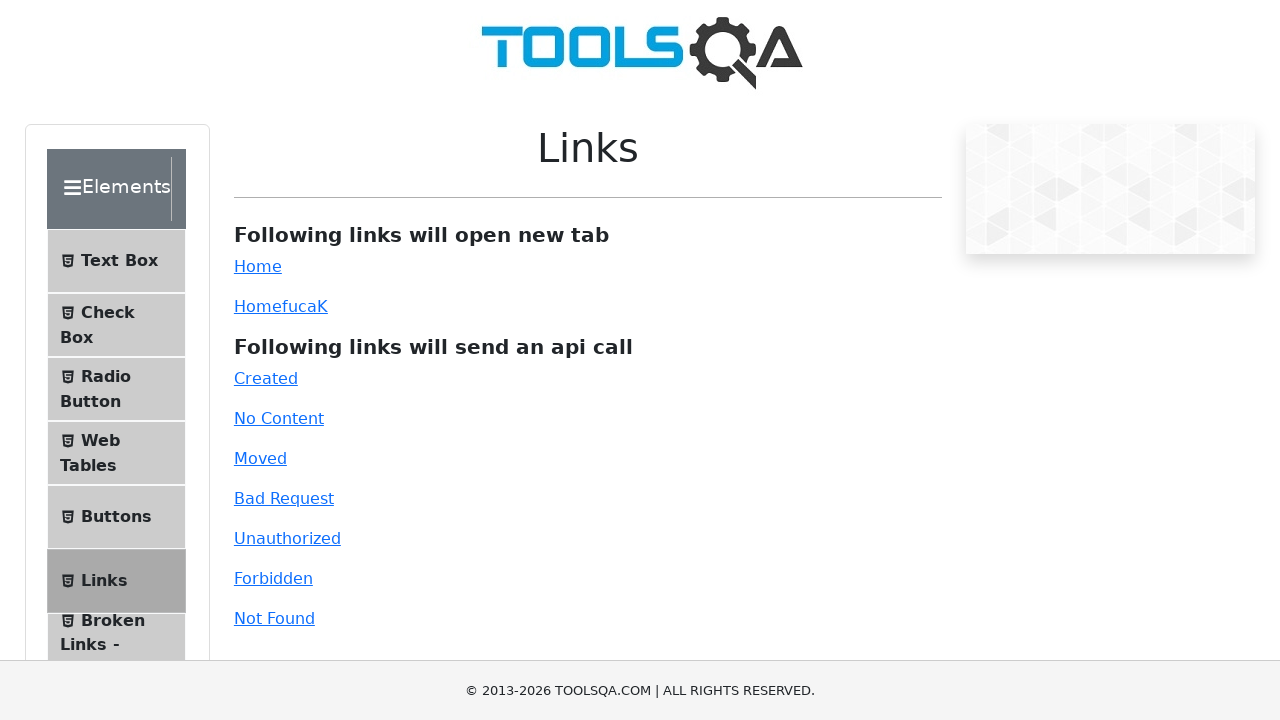

Scrolled to Created link
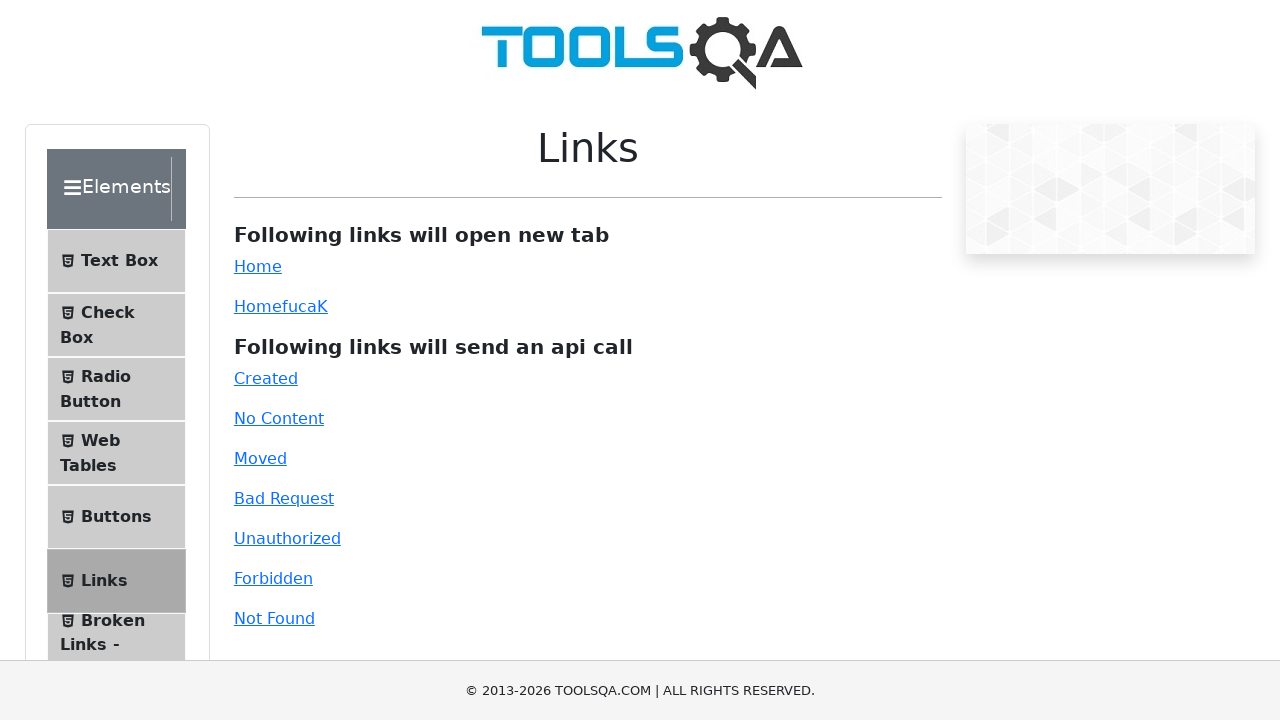

Clicked Created link at (266, 378) on #created
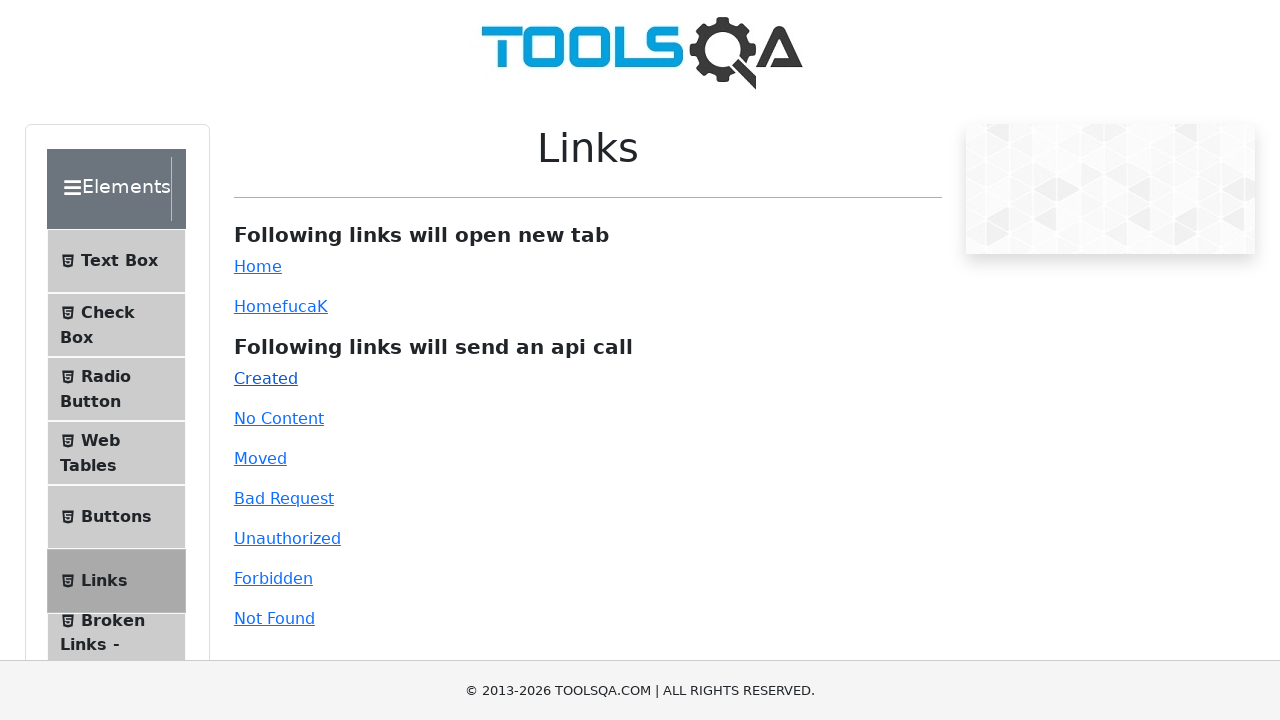

Response message appeared with 201 status
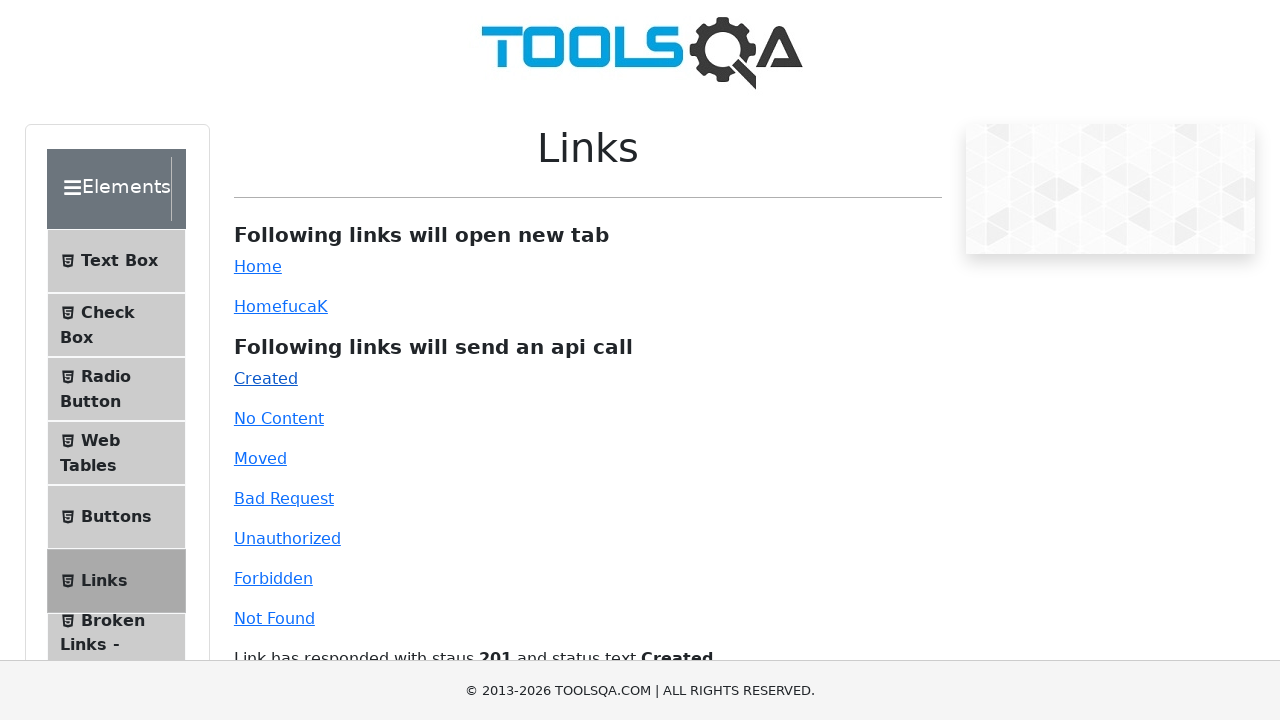

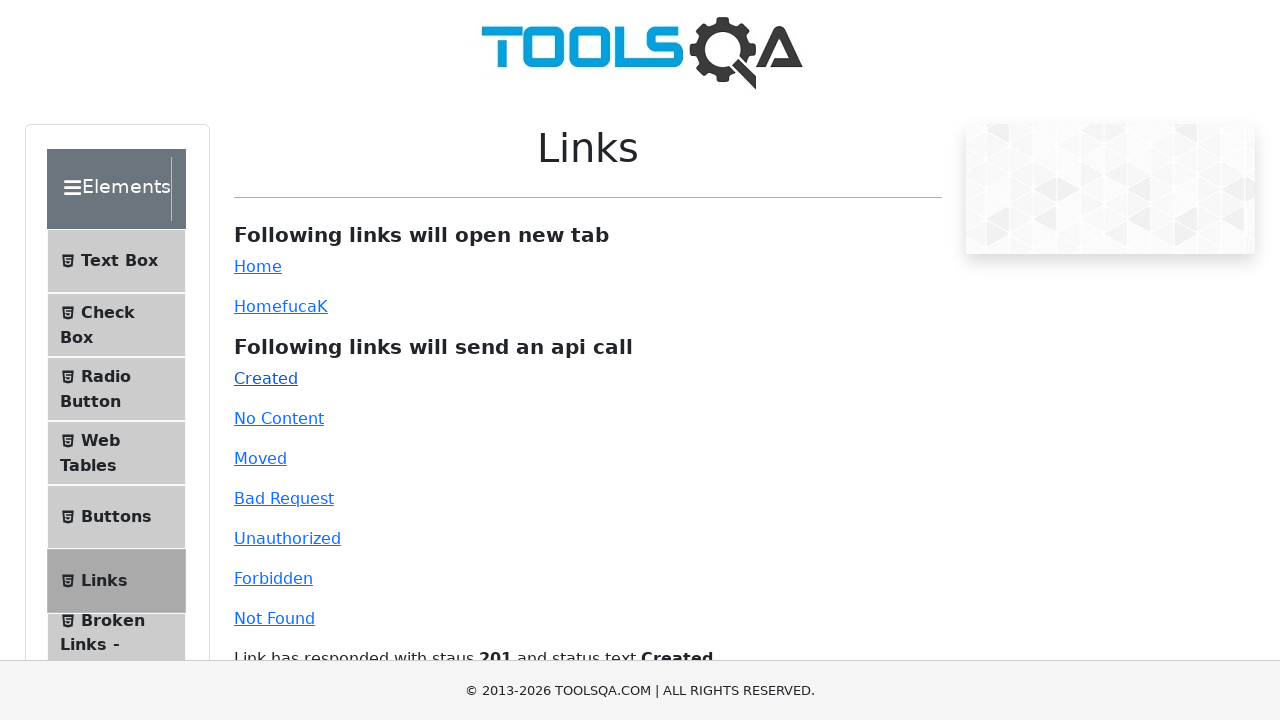